Tests confirm dialog handling by clicking a button that triggers a confirmation dialog and dismissing it

Starting URL: https://demoqa.com/alerts

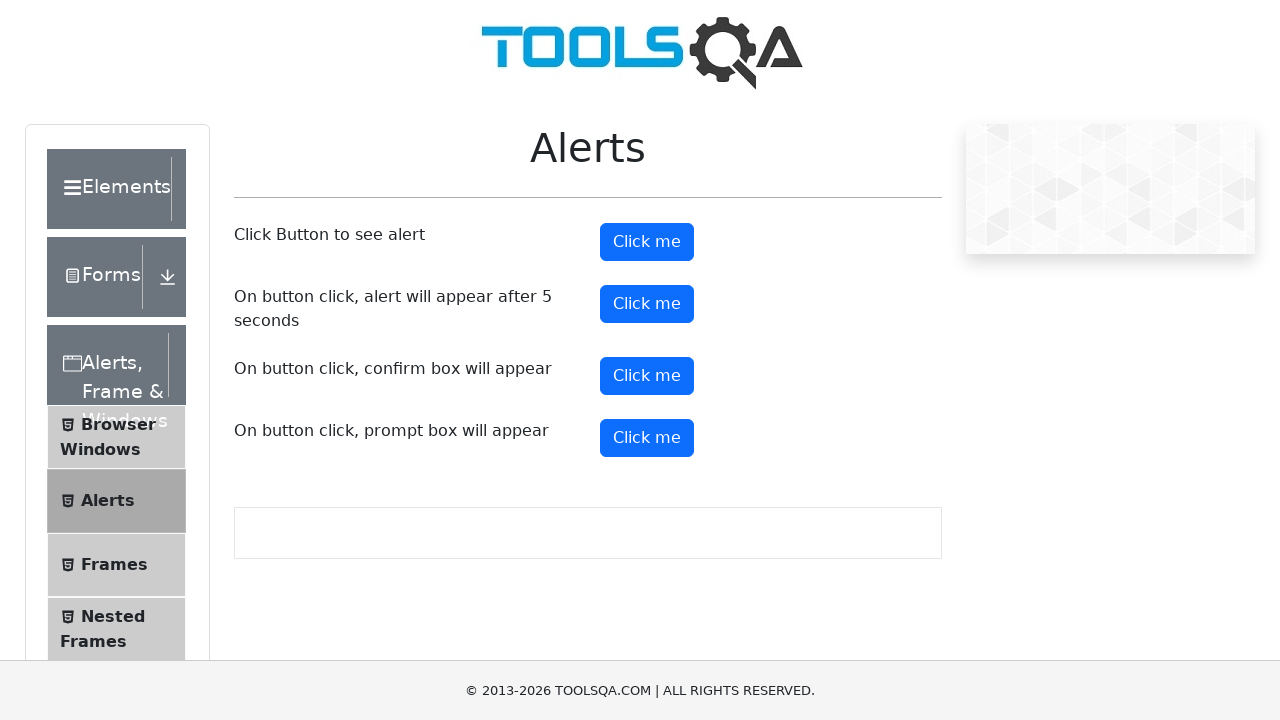

Set up dialog handler to dismiss confirmation dialogs
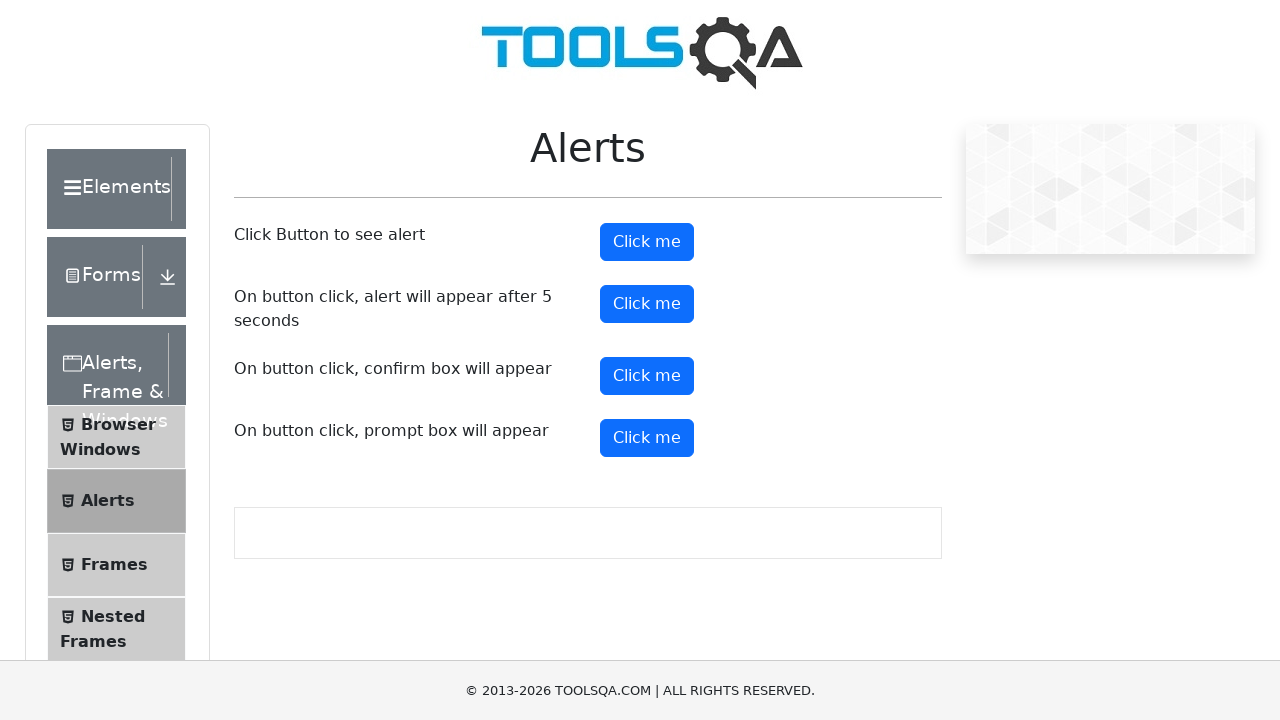

Clicked confirm button to trigger confirmation dialog at (647, 376) on #confirmButton
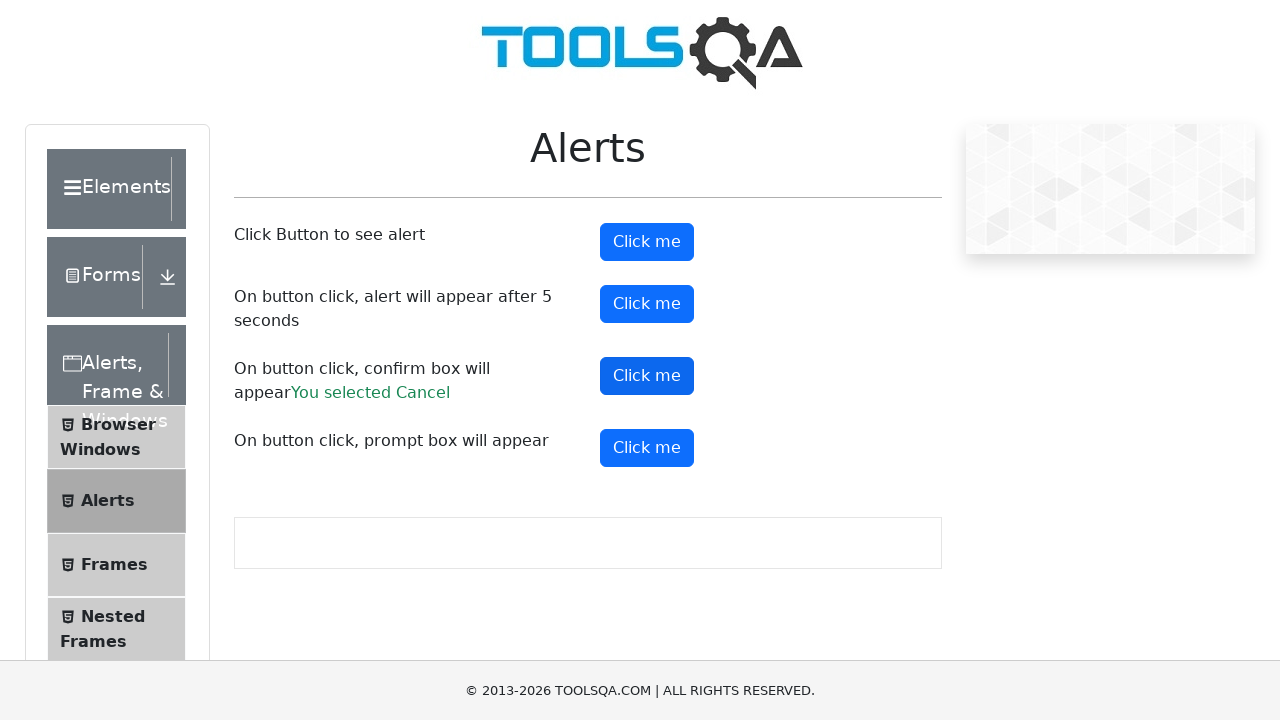

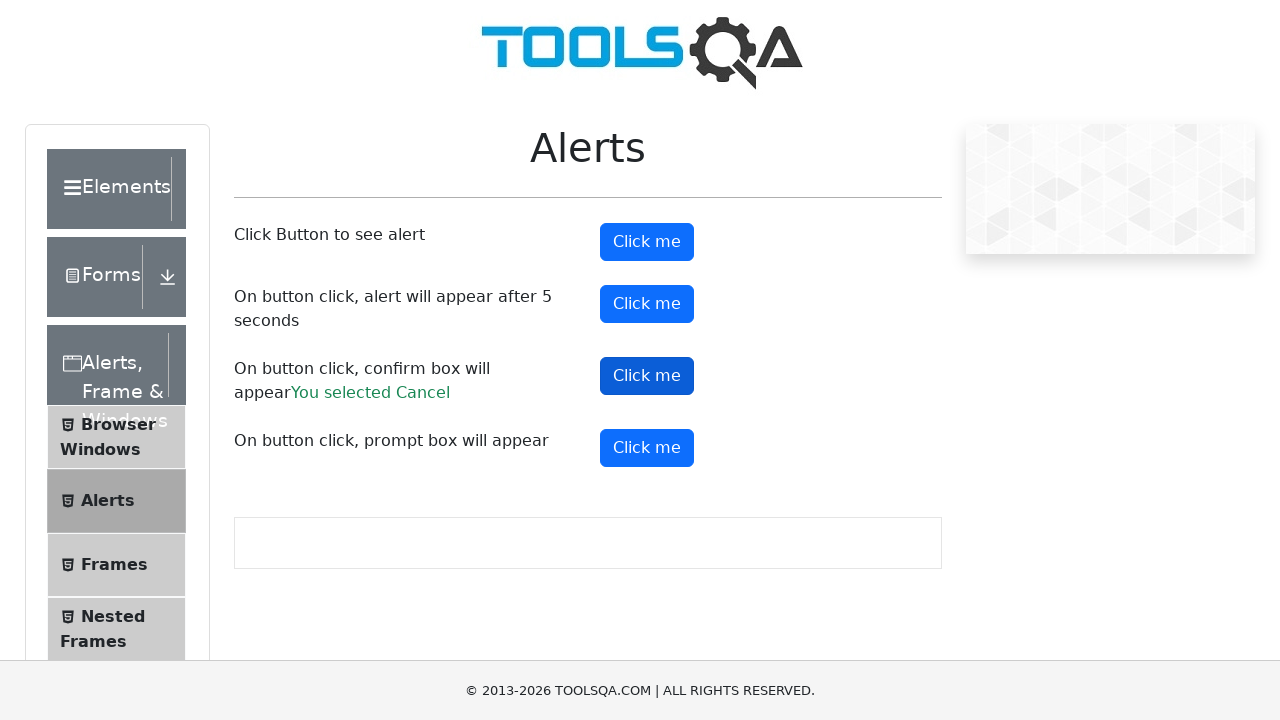